Tests form filling on the Art of Testing sample site by entering text, selecting gender, choosing testing type, and selecting from a dropdown, then verifies a button is displayed.

Starting URL: https://artoftesting.com/samplesiteforselenium#

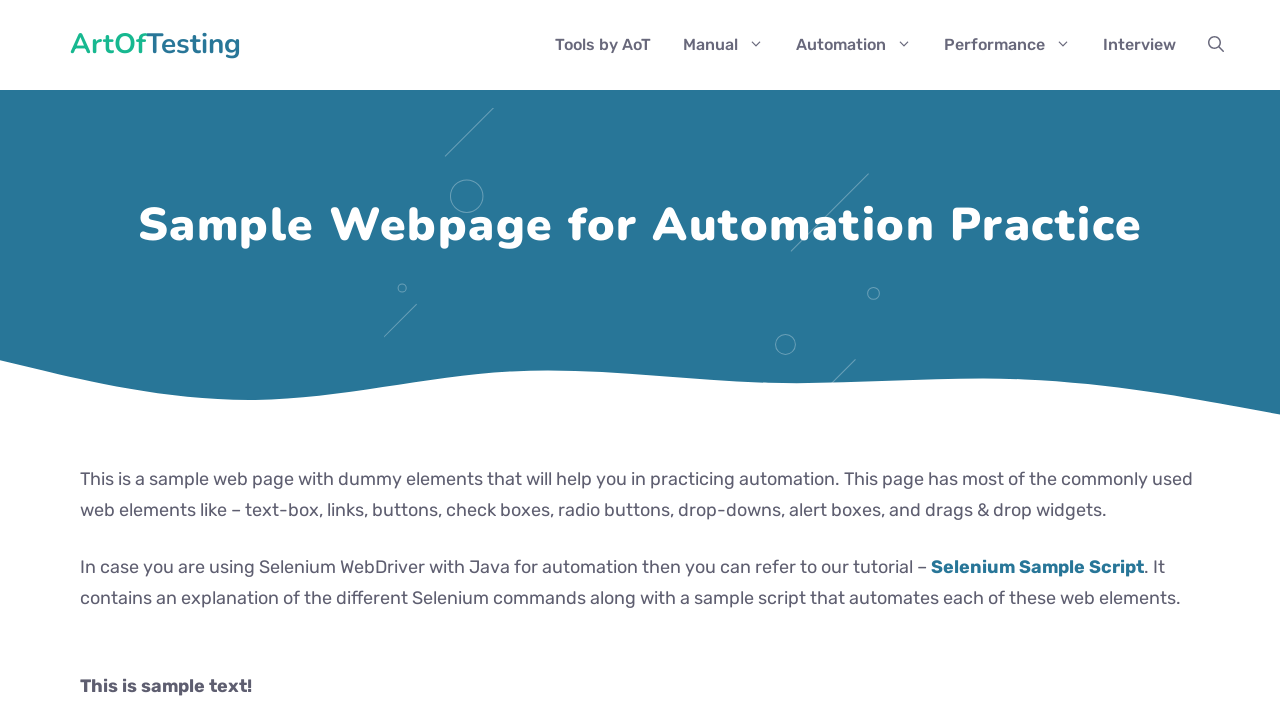

Filled name field with 'John Doe' on #fname
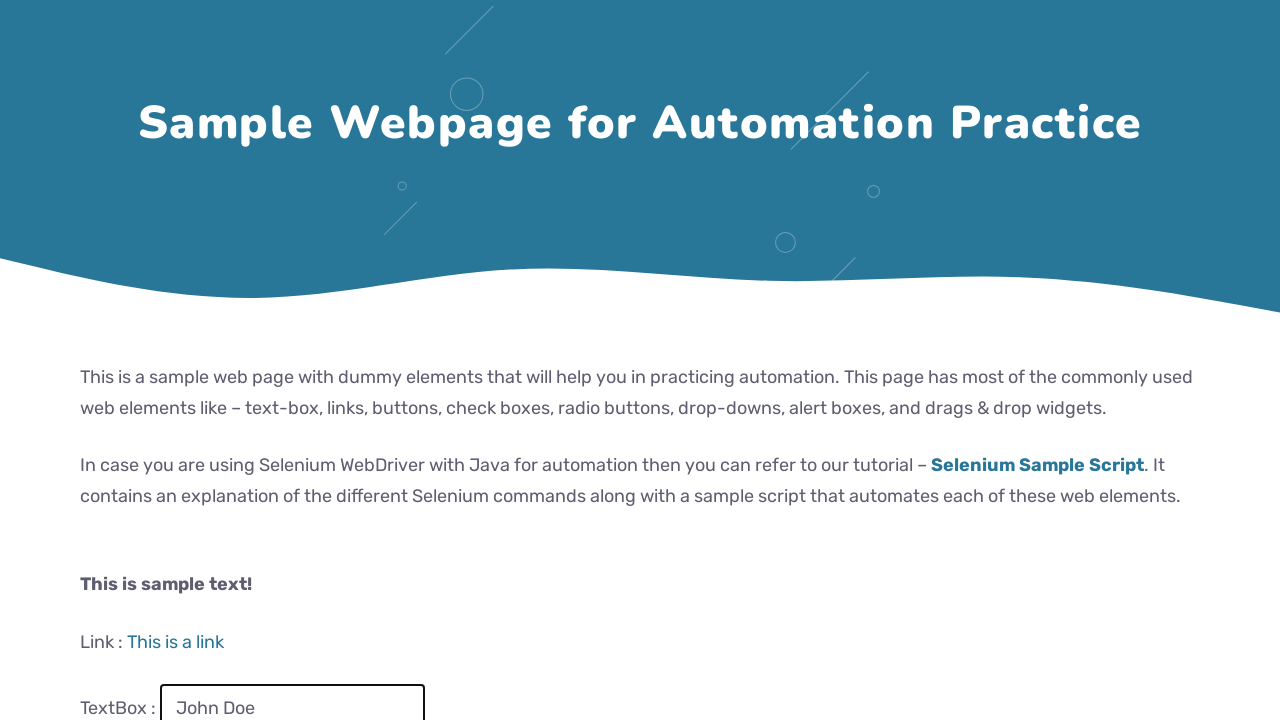

Selected Male gender radio button at (86, 360) on input[name='gender'][value='male']
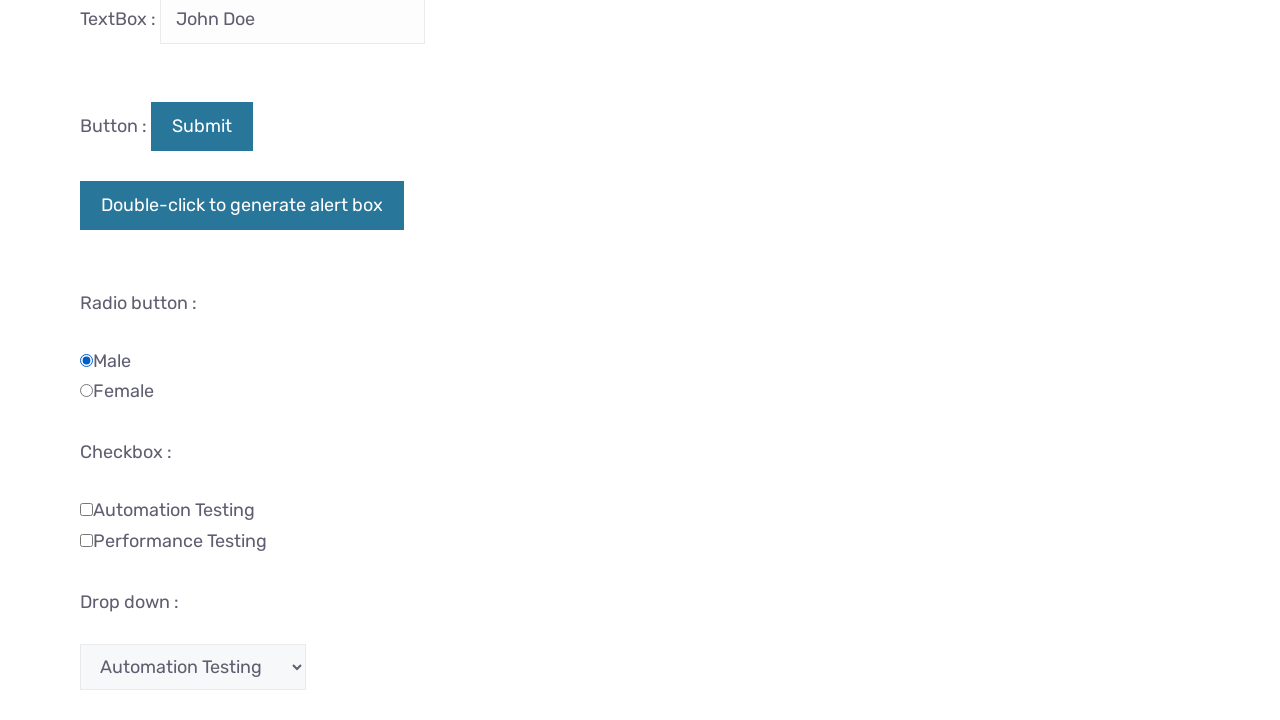

Selected Automation Testing checkbox at (86, 509) on input[value='Automation']
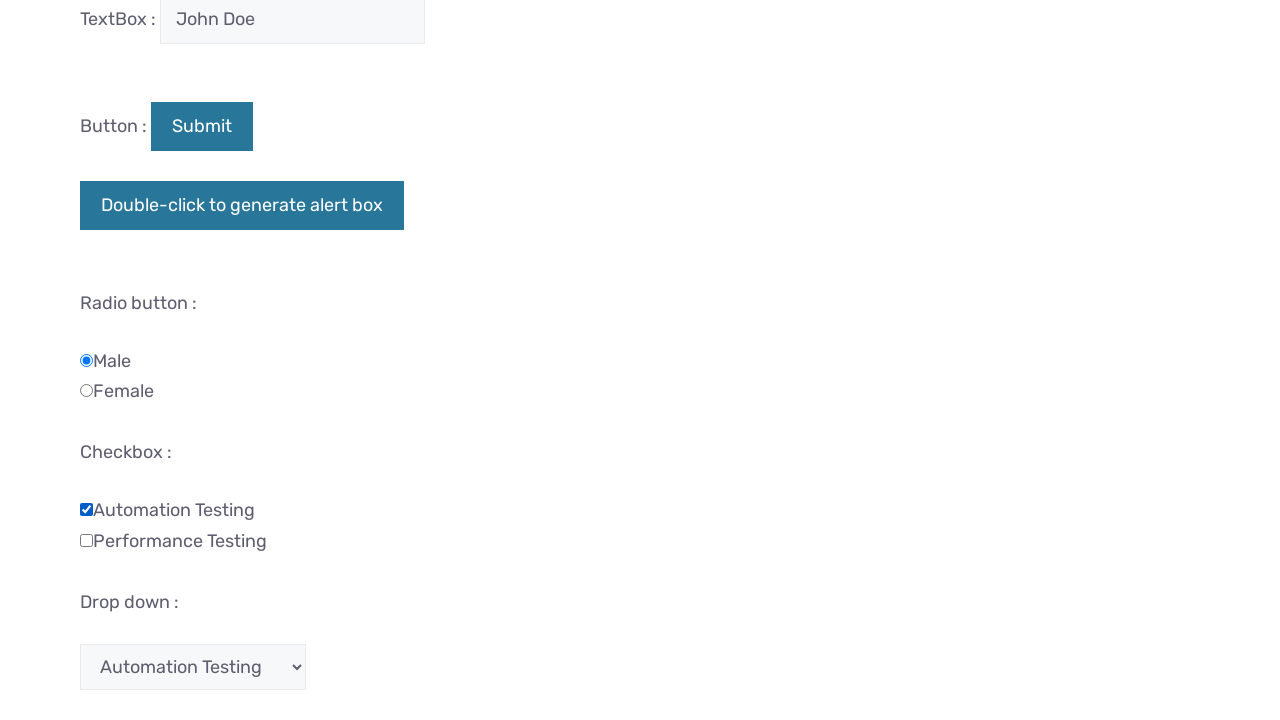

Selected 'Automation Testing' from dropdown on #testingDropdown
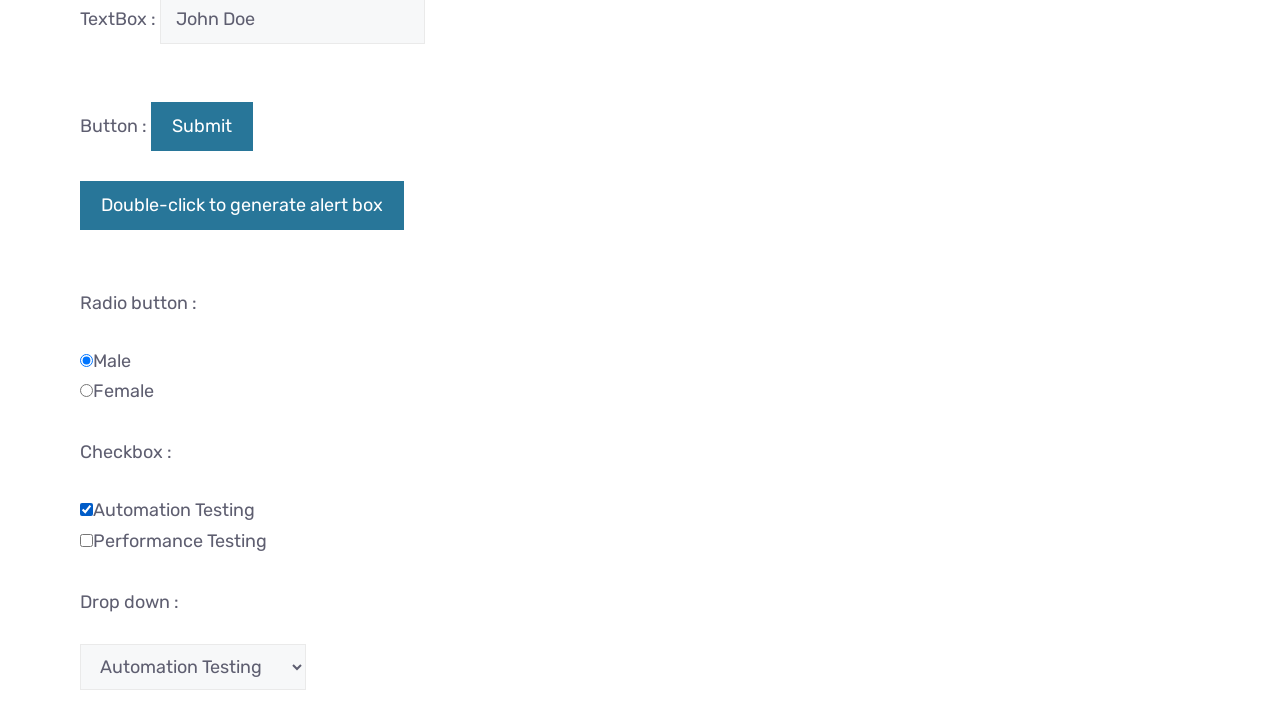

Clicked the submit button at (202, 126) on #idOfButton
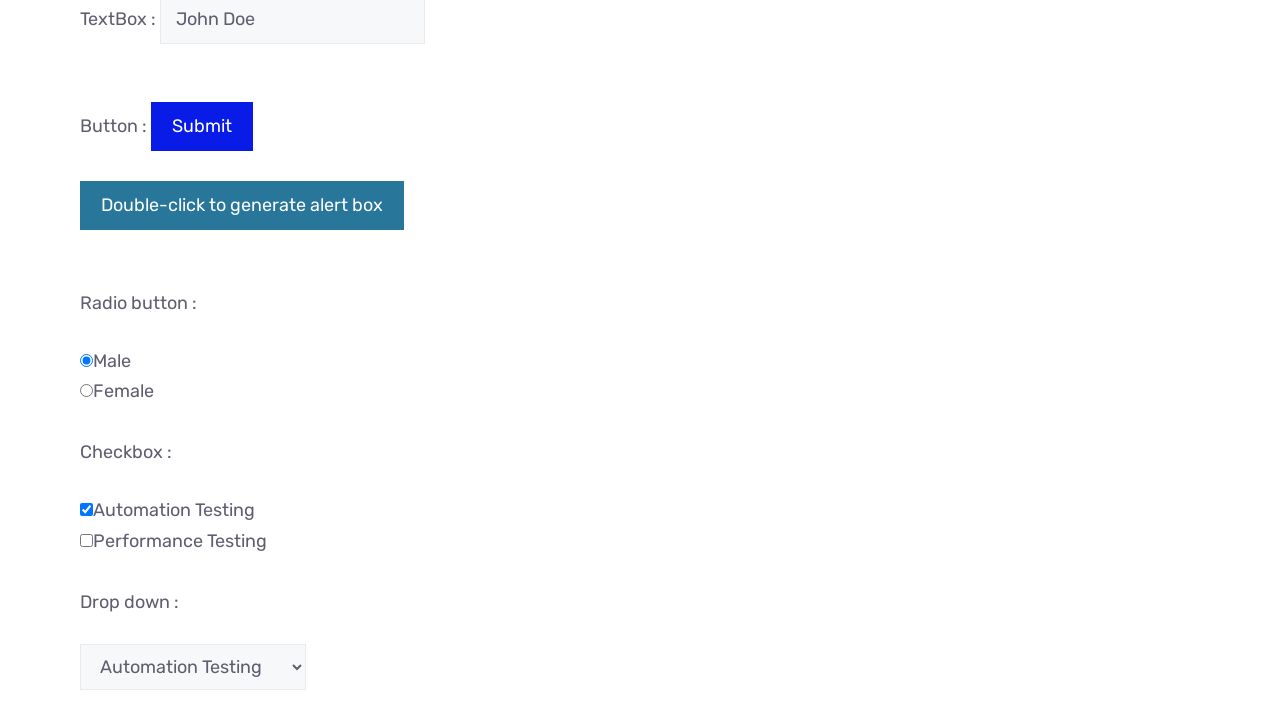

Button with style attribute loaded
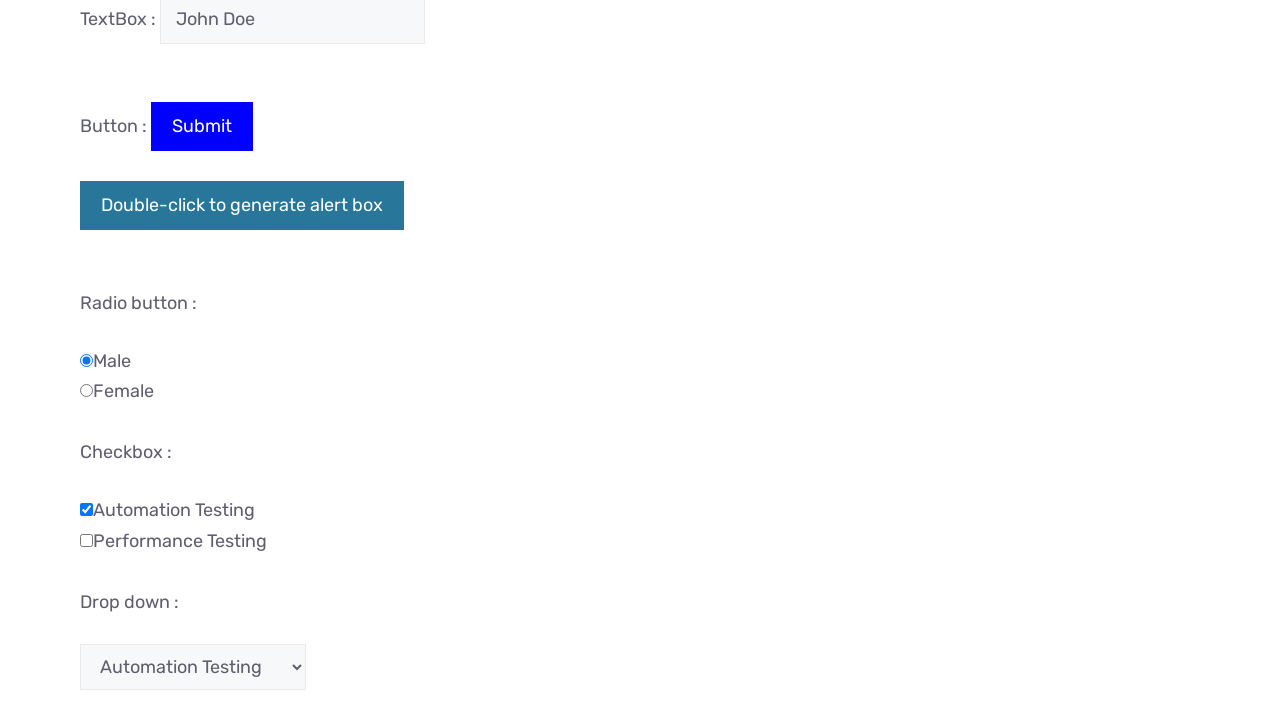

Verified button with style attribute is displayed
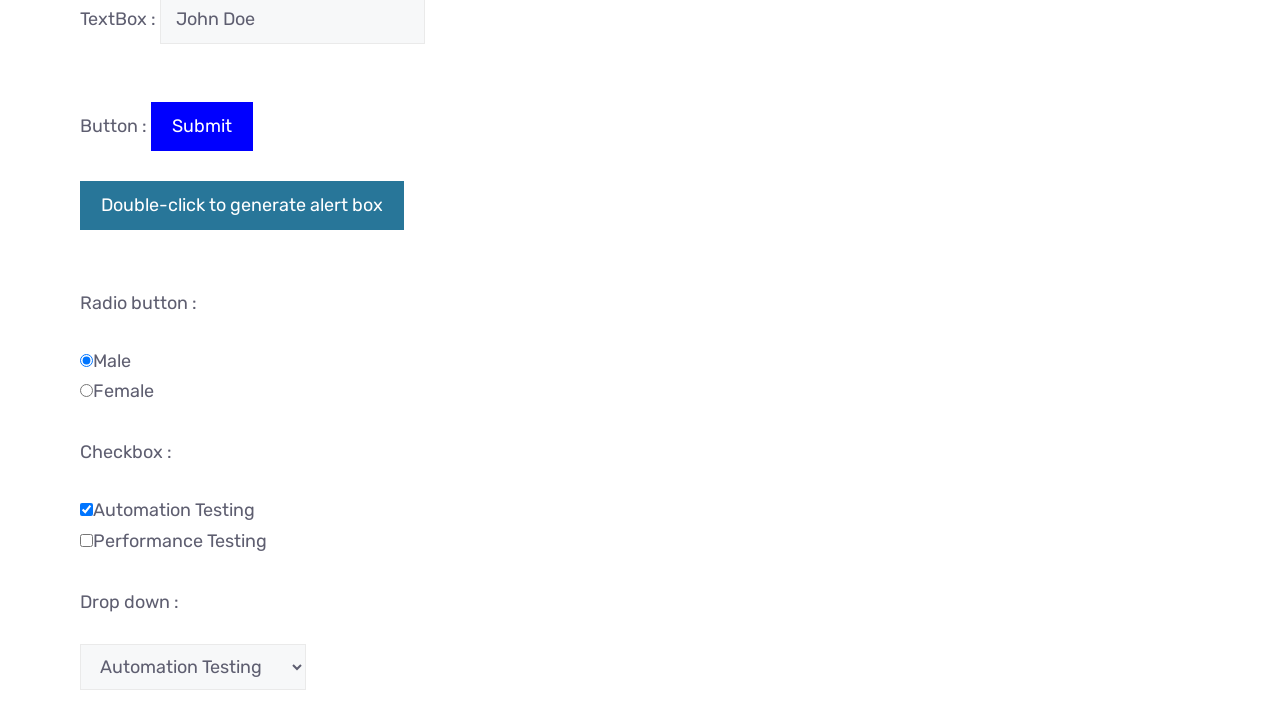

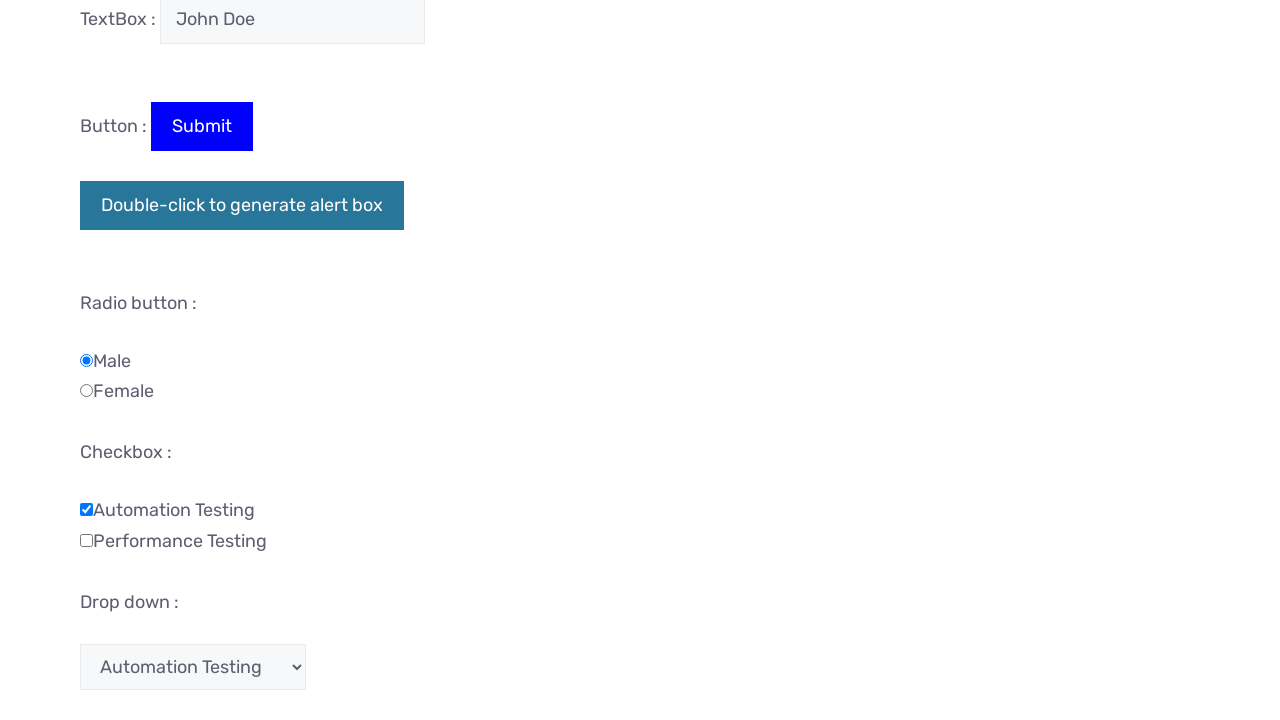